Tests table sorting by clicking the Due column header twice to sort in descending order using CSS pseudo-class selectors.

Starting URL: http://the-internet.herokuapp.com/tables

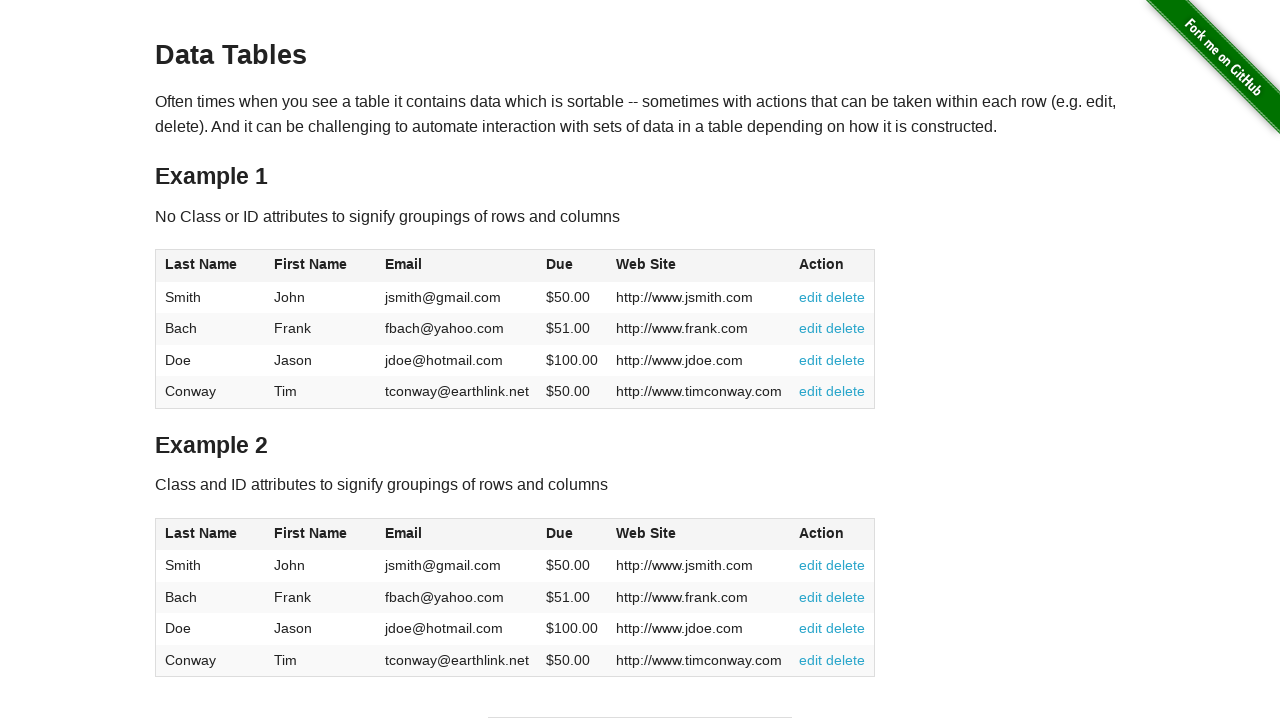

Clicked Due column header (4th column) first time to sort ascending at (572, 266) on #table1 thead tr th:nth-of-type(4)
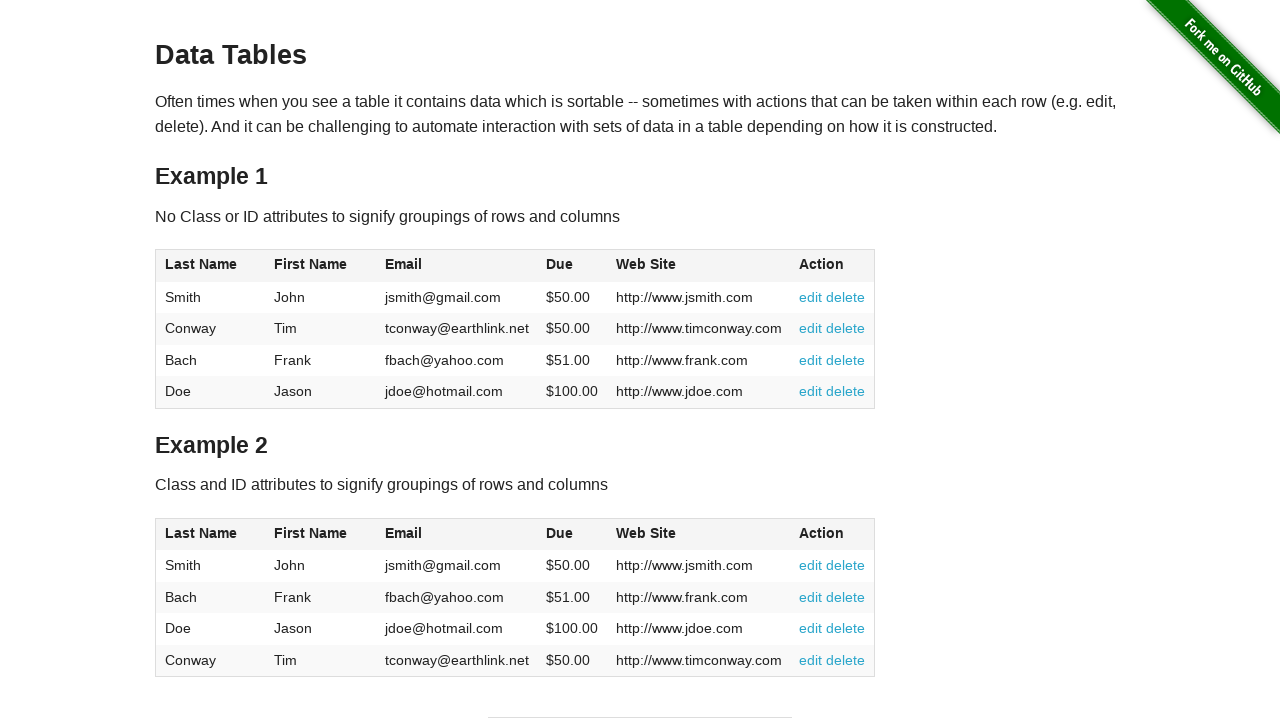

Clicked Due column header (4th column) second time to sort descending at (572, 266) on #table1 thead tr th:nth-of-type(4)
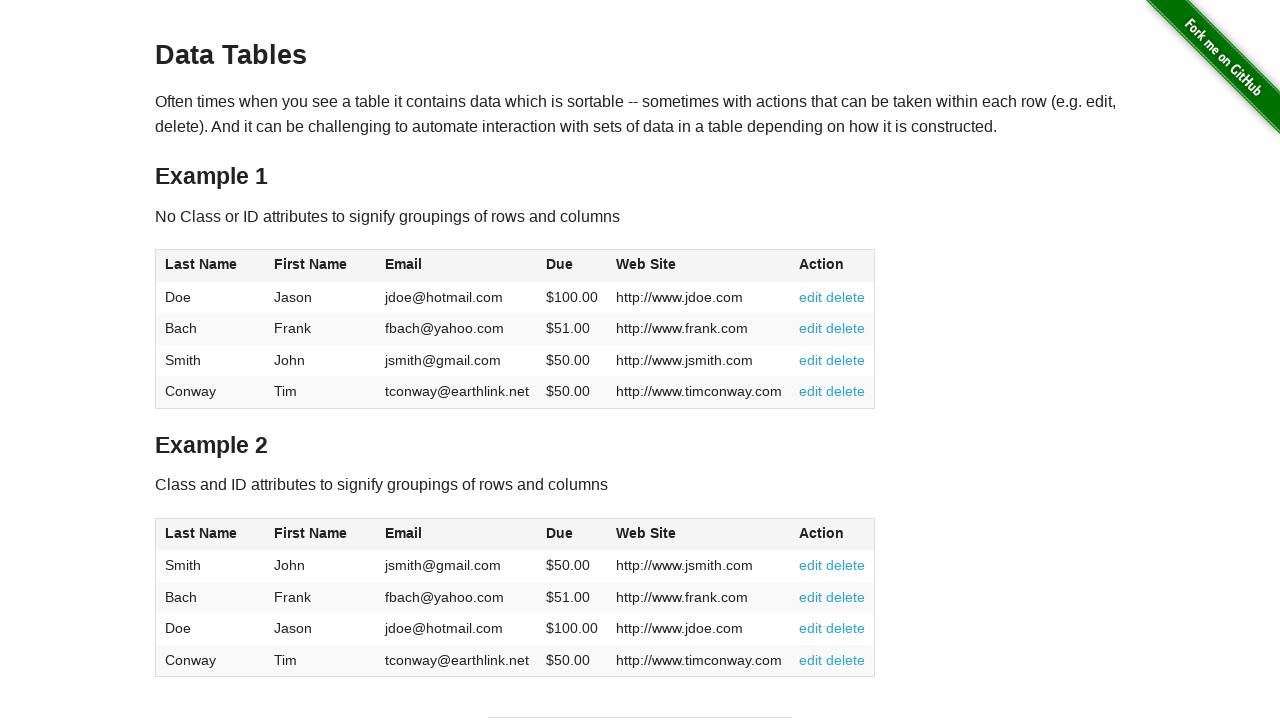

Table data loaded and table is ready for verification
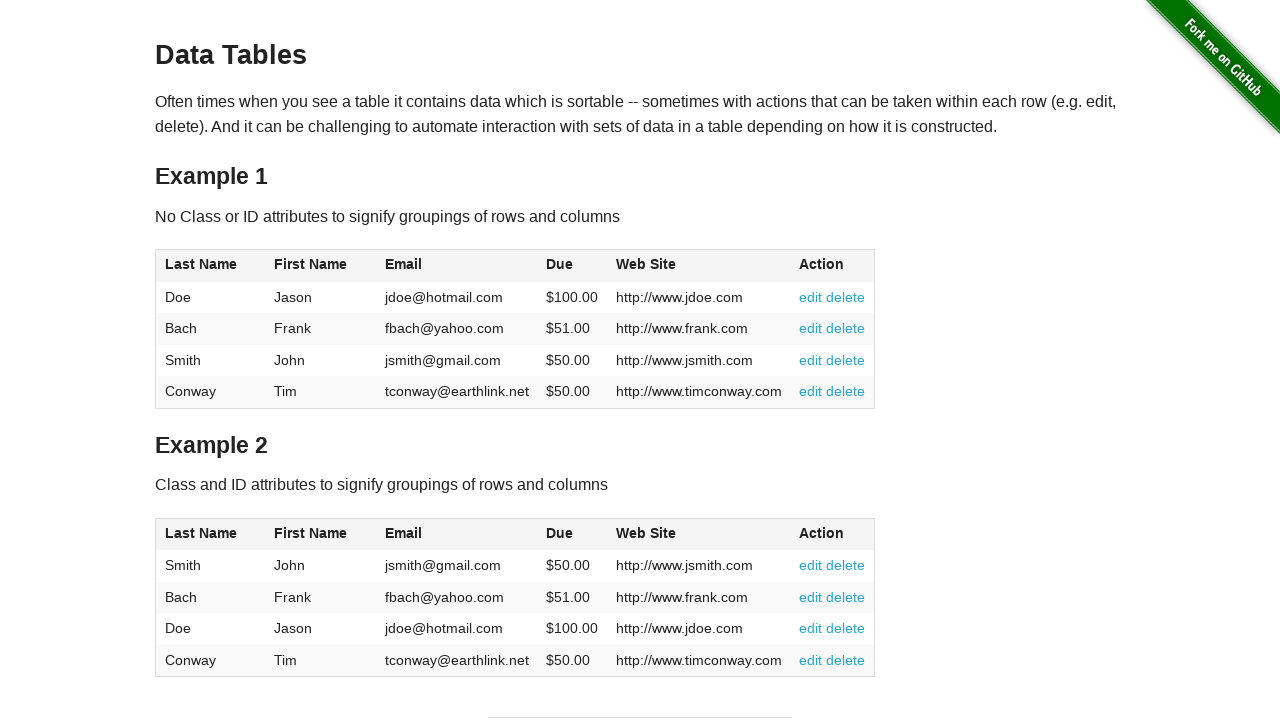

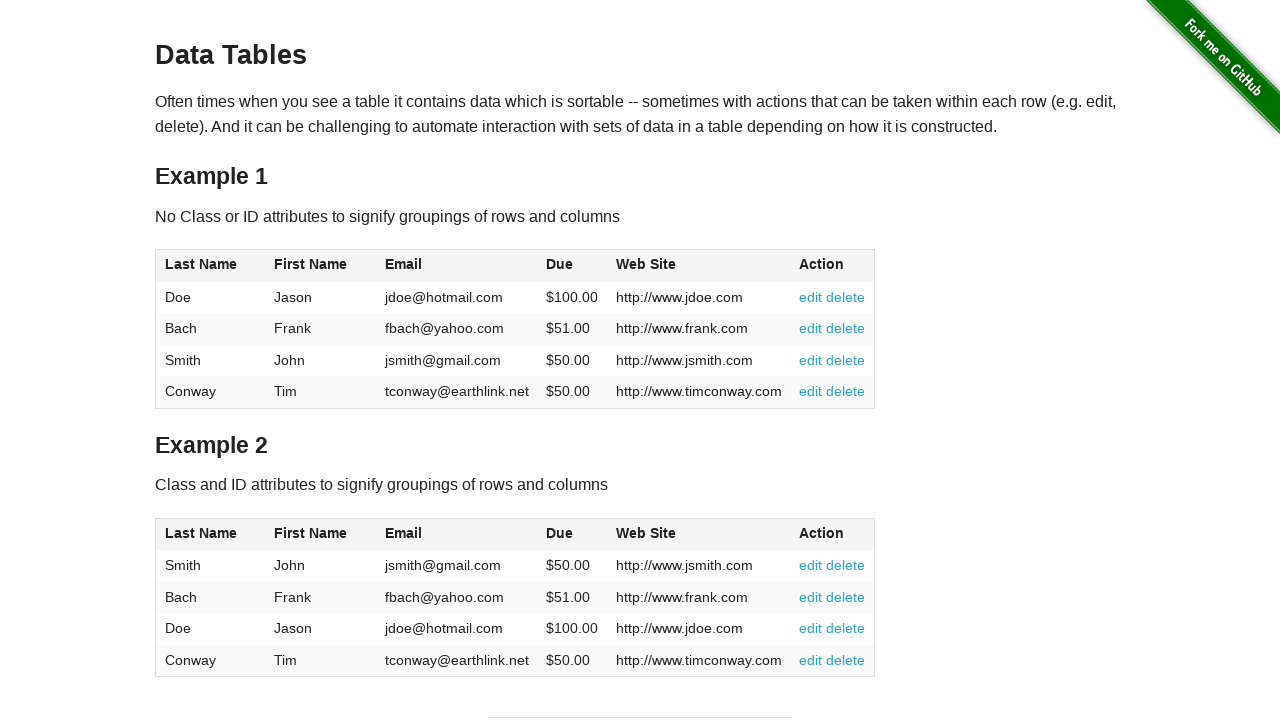